Tests iframe handling by switching between single and nested frames, filling text inputs in different frame contexts

Starting URL: https://demo.automationtesting.in/Frames.html

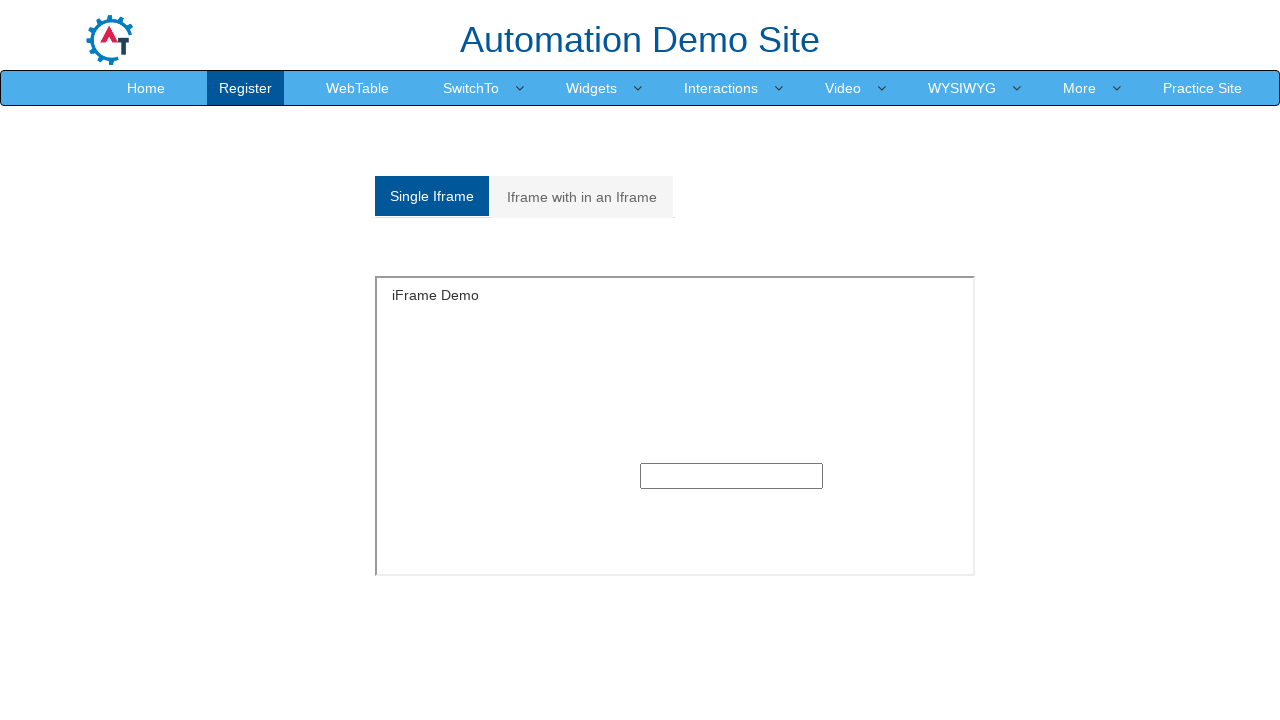

Switched to first iframe and filled text input with 'Paari' on iframe >> nth=0 >> internal:control=enter-frame >> input[type='text']
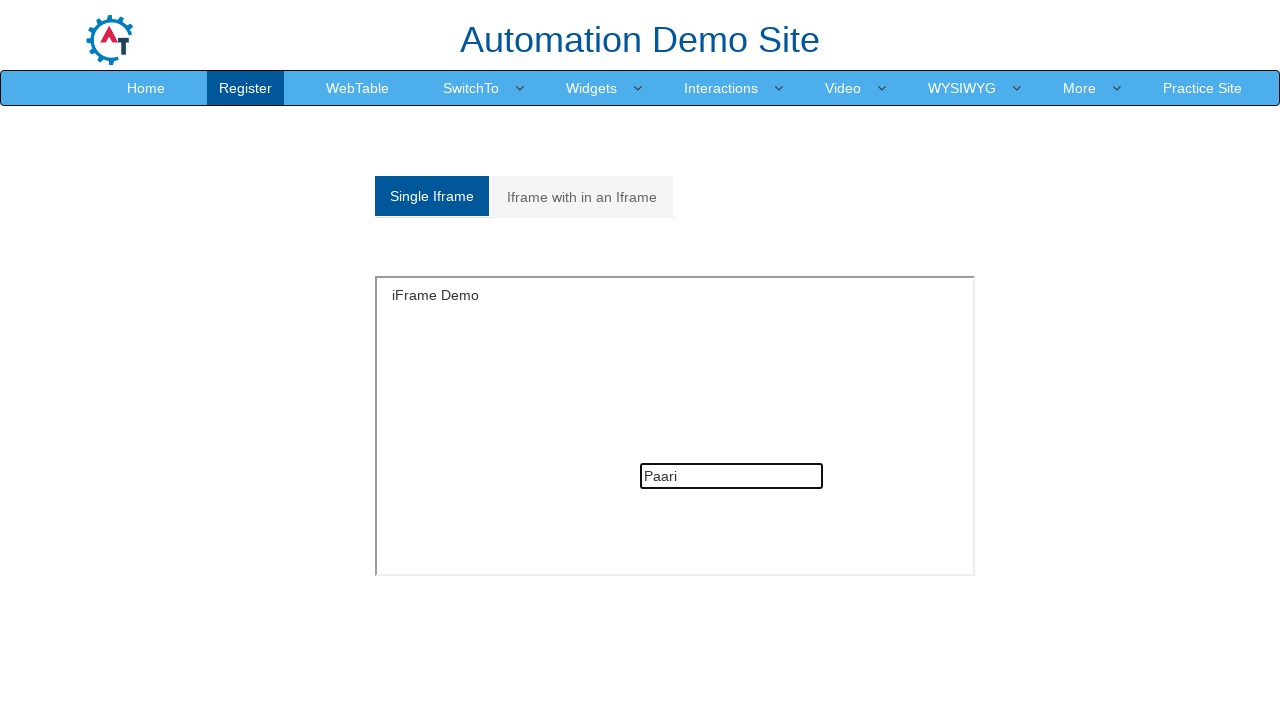

Clicked on the nested frame tab (second analystic link) at (582, 197) on (//a[@class='analystic'])[2]
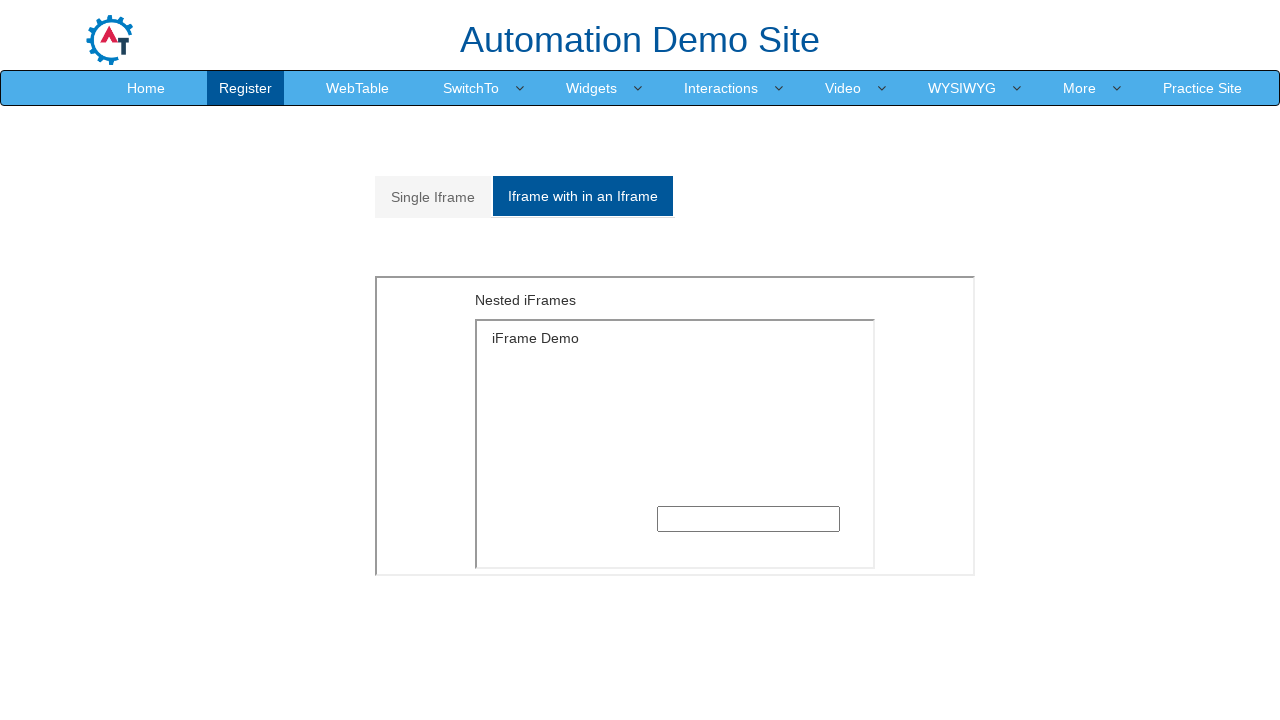

Switched to nested iframe (frame within frame) and filled text input with 'Guru' on iframe >> nth=1 >> internal:control=enter-frame >> iframe >> nth=0 >> internal:c
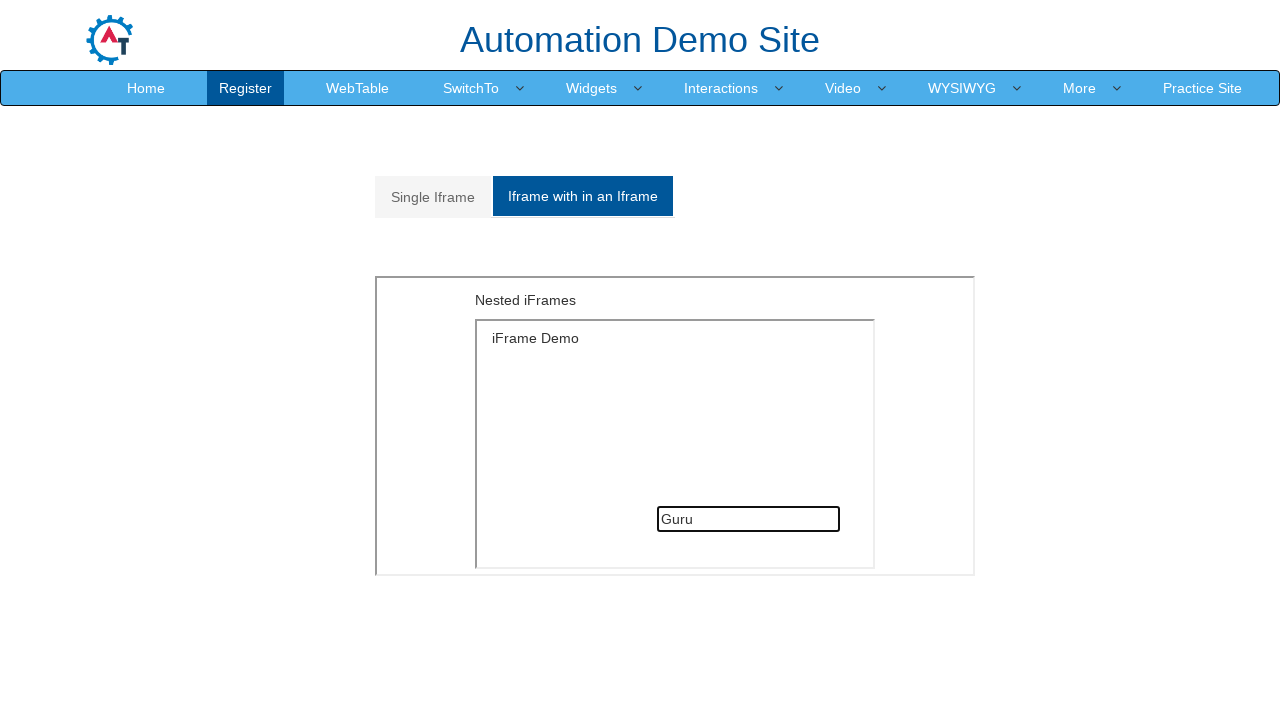

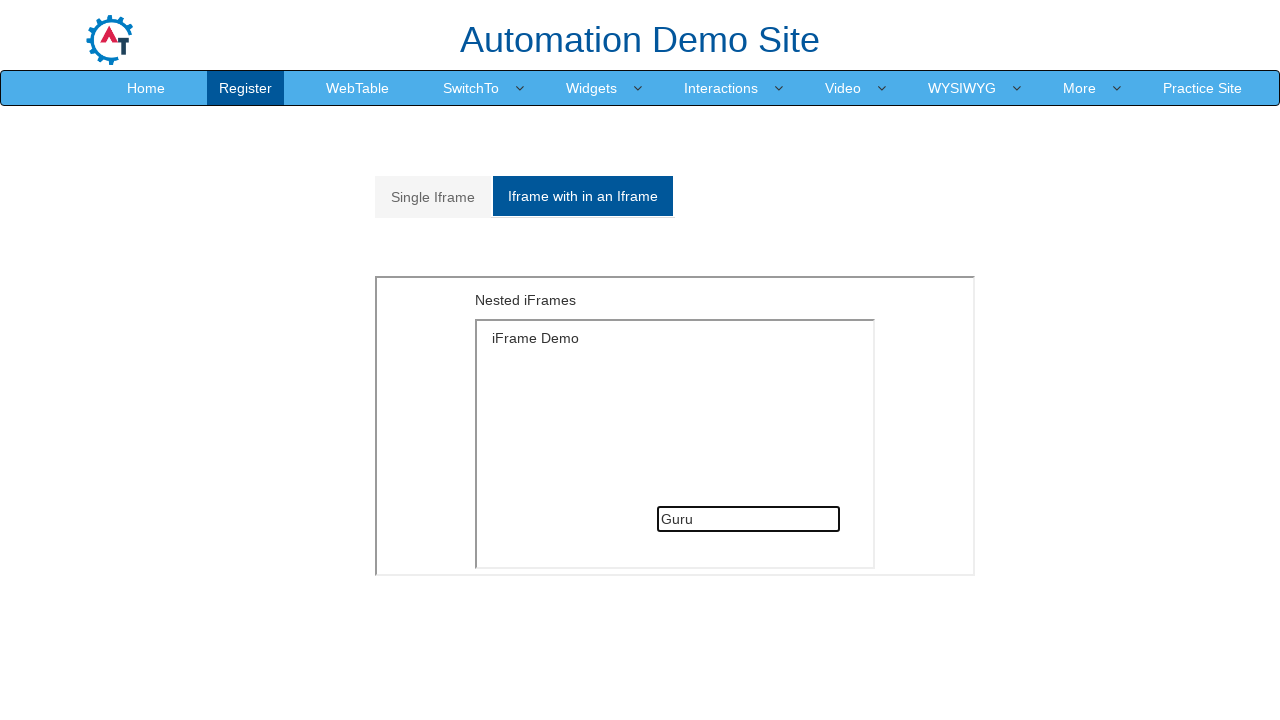